Tests marking all todo items as completed using the toggle-all checkbox

Starting URL: https://demo.playwright.dev/todomvc

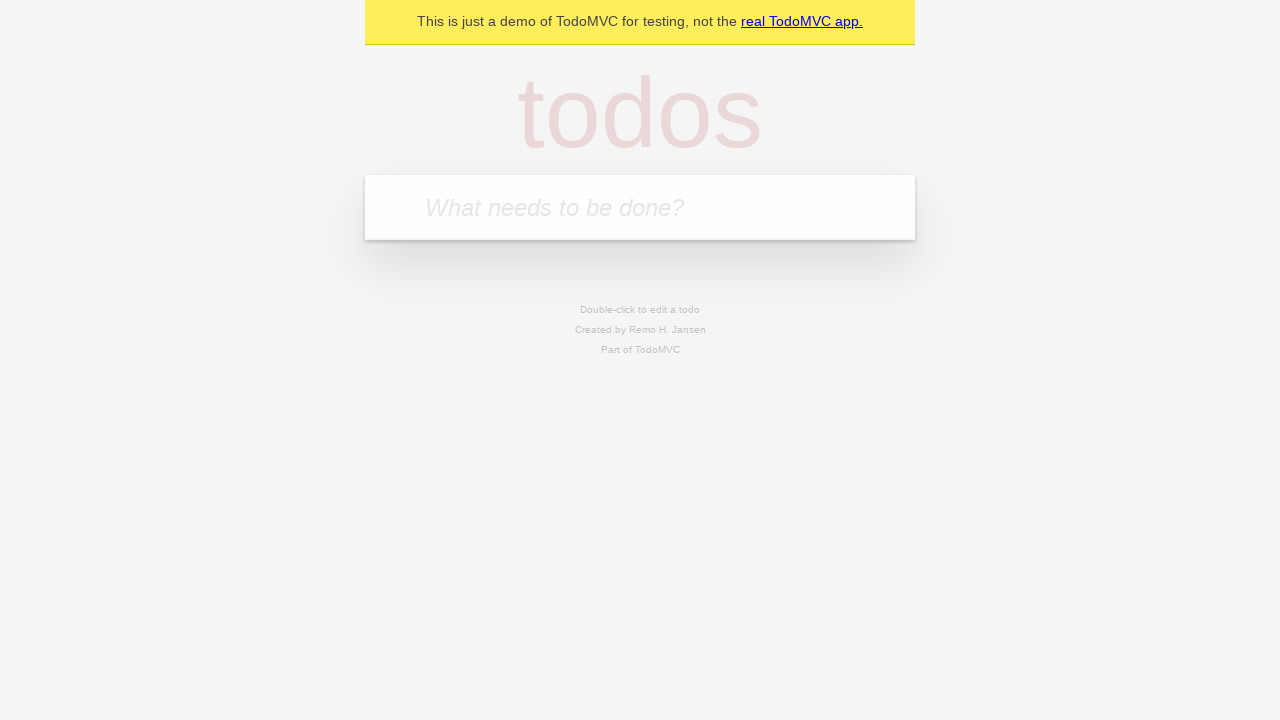

Filled todo input with 'buy some cheese' on internal:attr=[placeholder="What needs to be done?"i]
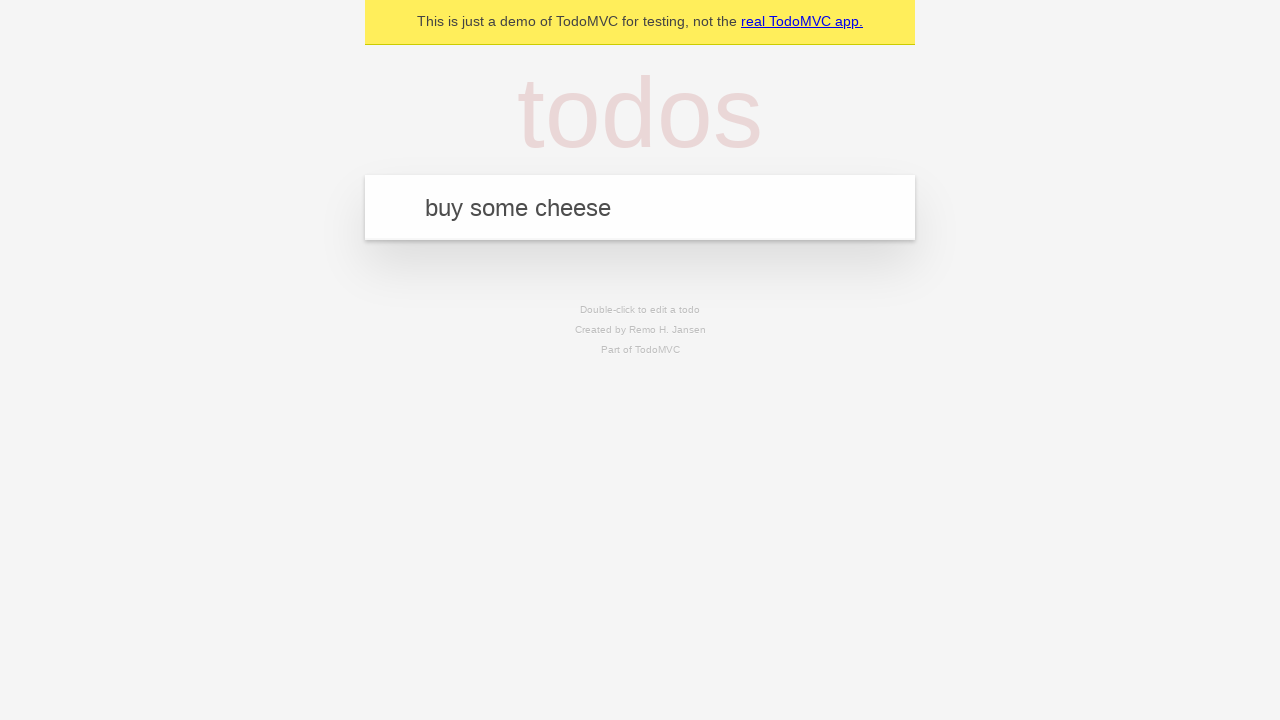

Pressed Enter to add first todo item on internal:attr=[placeholder="What needs to be done?"i]
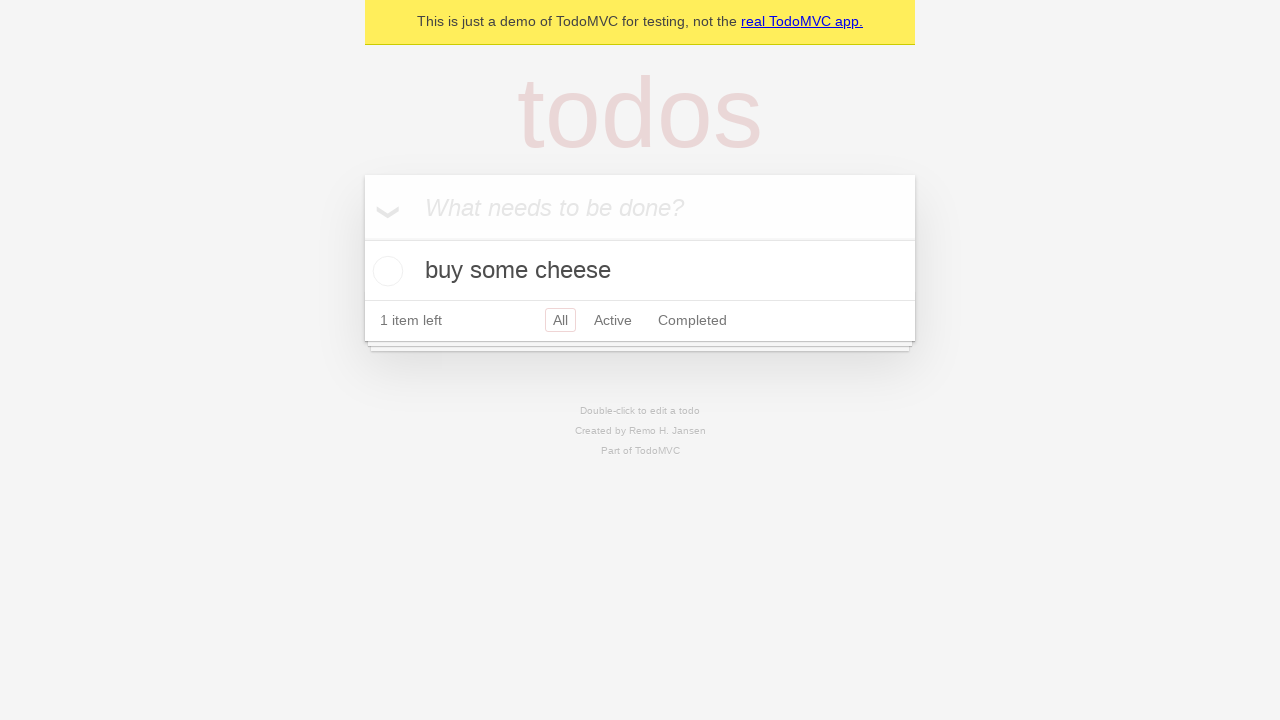

Filled todo input with 'feed the cat' on internal:attr=[placeholder="What needs to be done?"i]
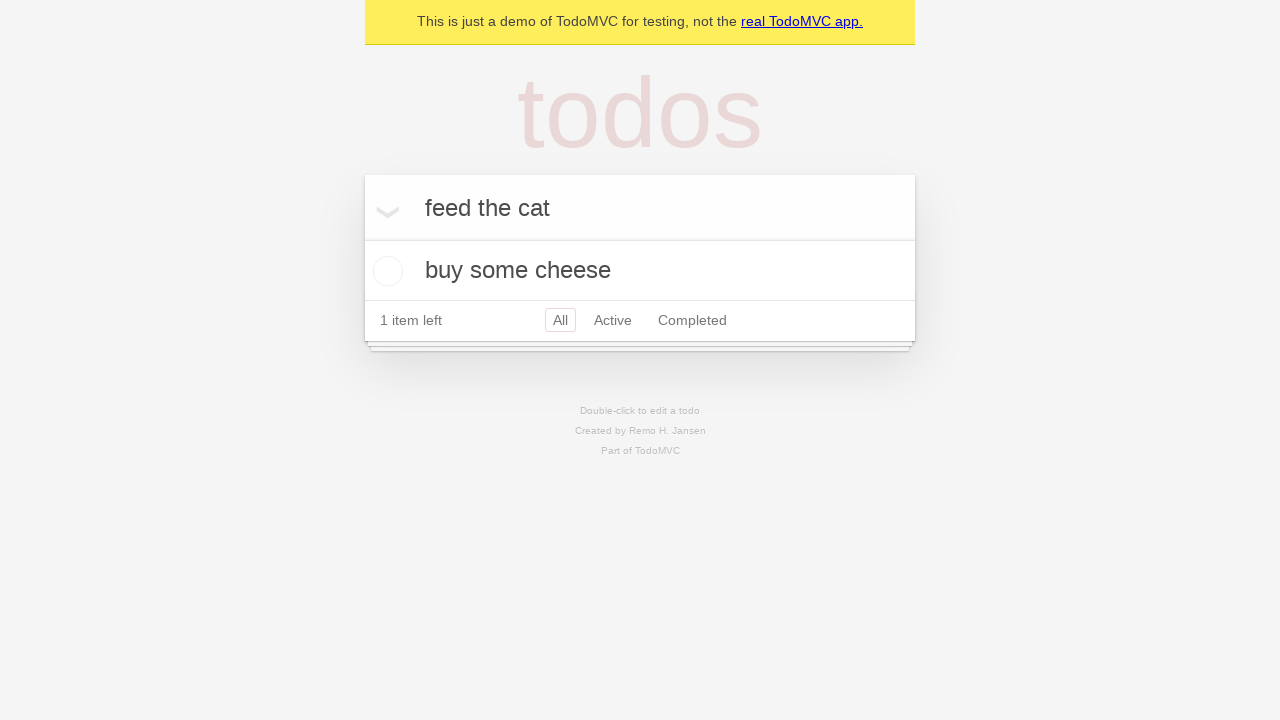

Pressed Enter to add second todo item on internal:attr=[placeholder="What needs to be done?"i]
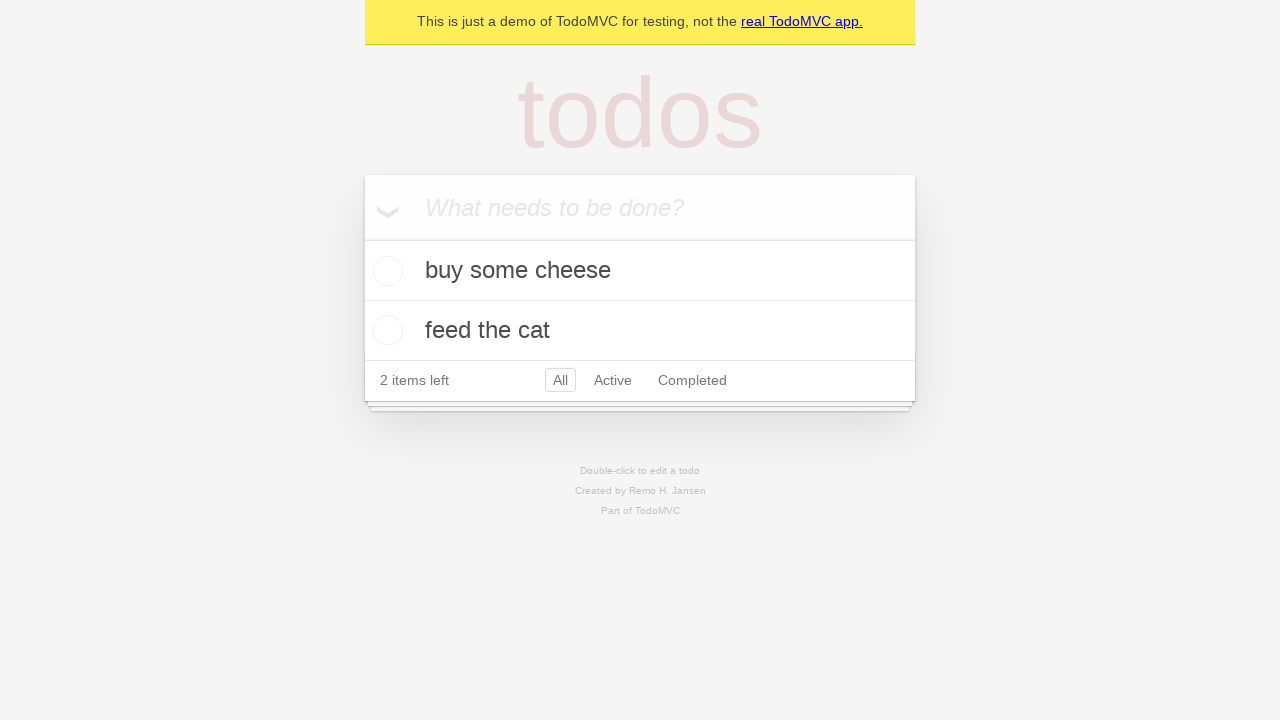

Filled todo input with 'book a doctors appointment' on internal:attr=[placeholder="What needs to be done?"i]
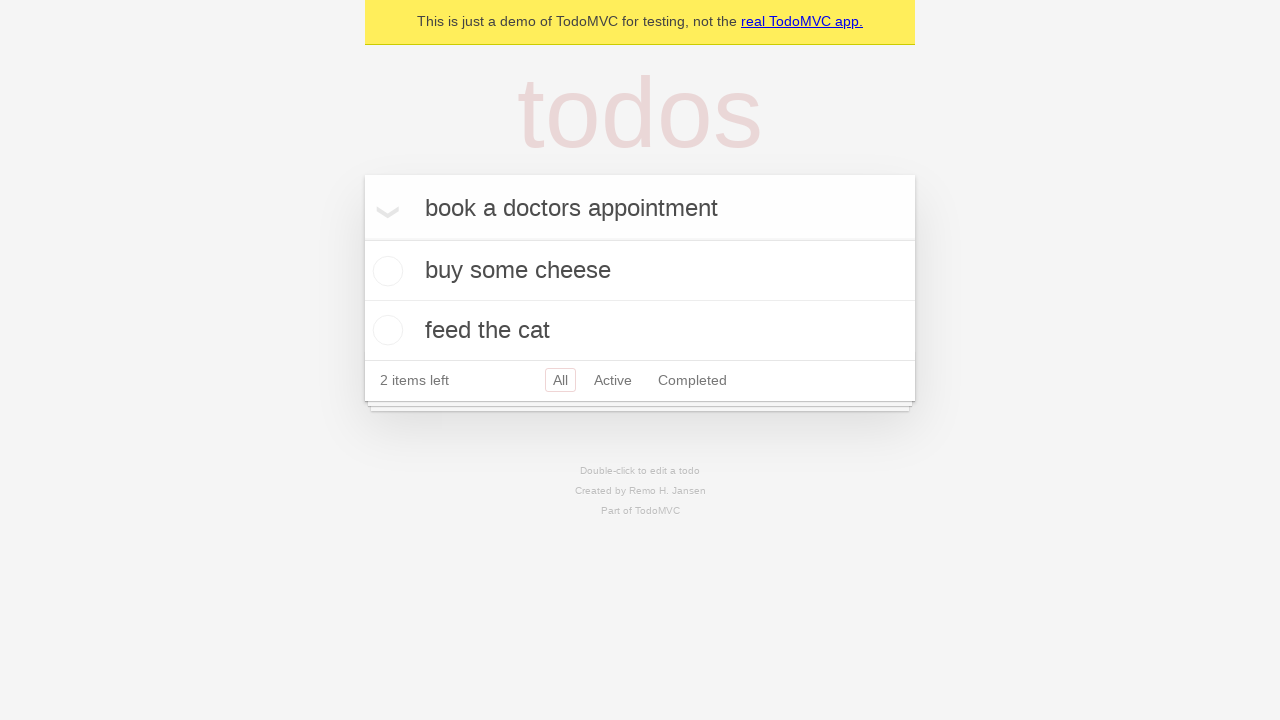

Pressed Enter to add third todo item on internal:attr=[placeholder="What needs to be done?"i]
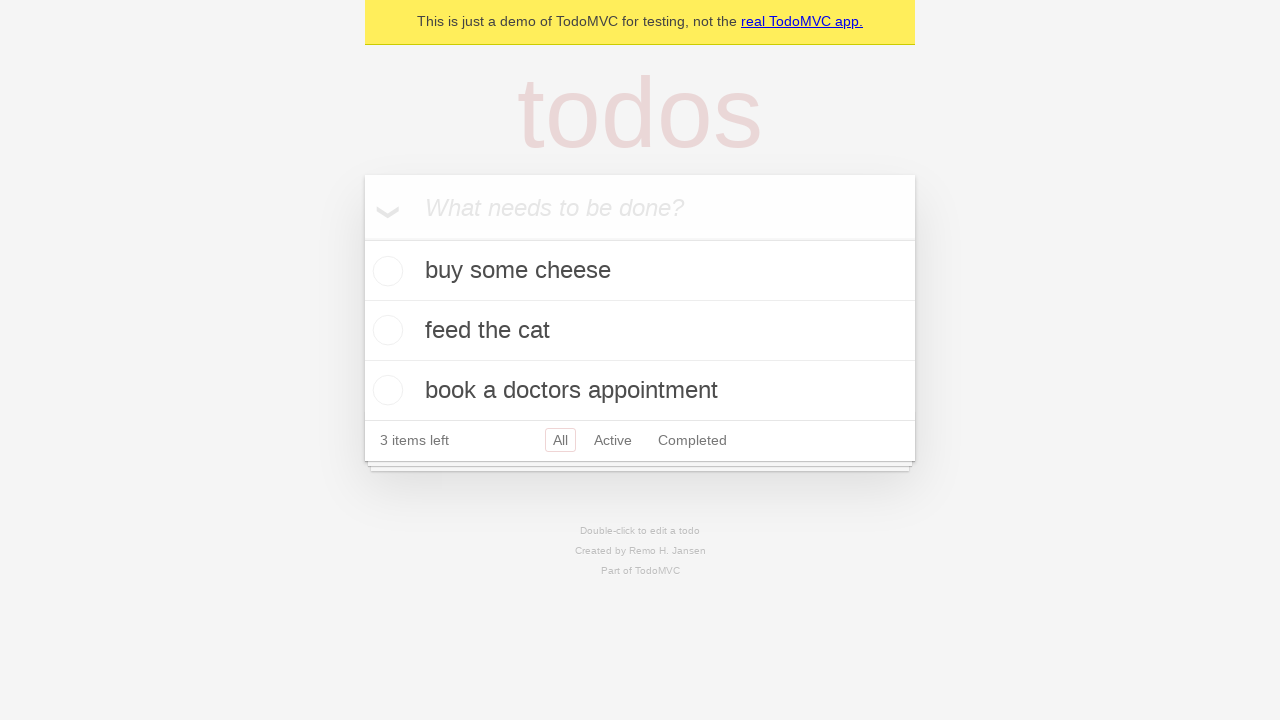

Clicked 'Mark all as complete' toggle checkbox at (362, 238) on internal:label="Mark all as complete"i
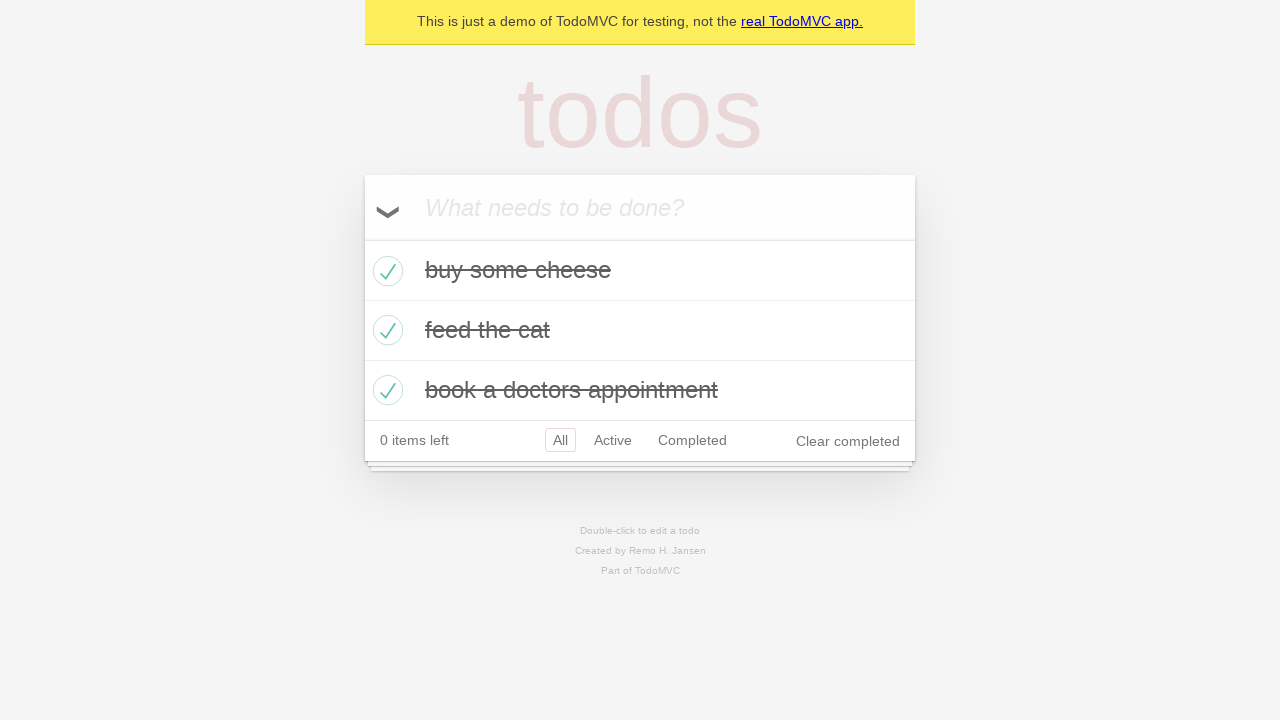

Verified all todo items have completed class
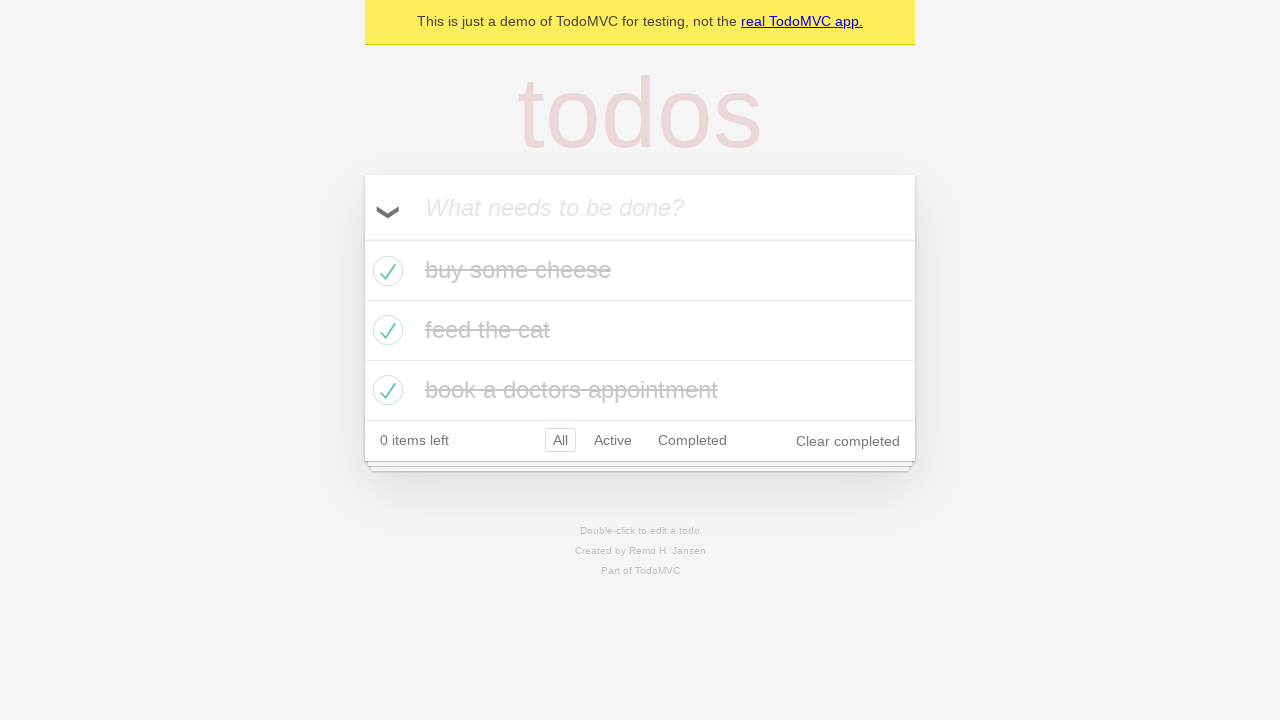

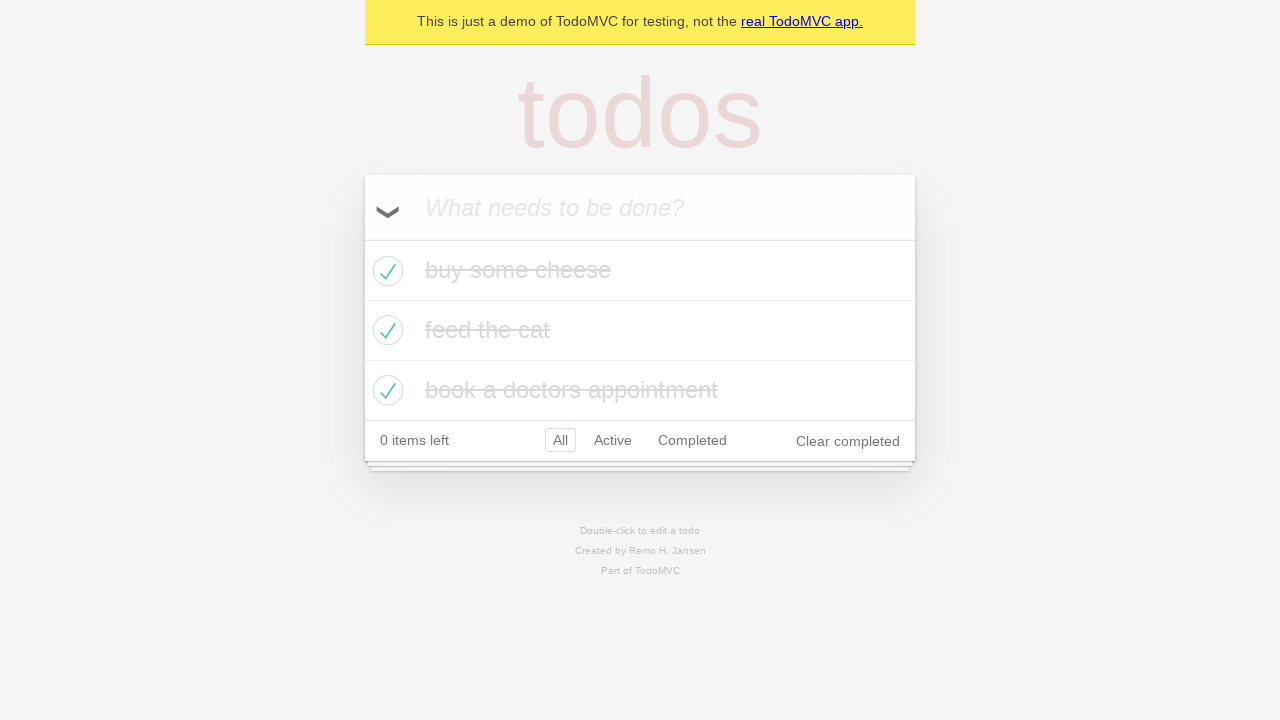